Verifies that the OpenCart logo is visible on the homepage

Starting URL: https://naveenautomationlabs.com/opencart/

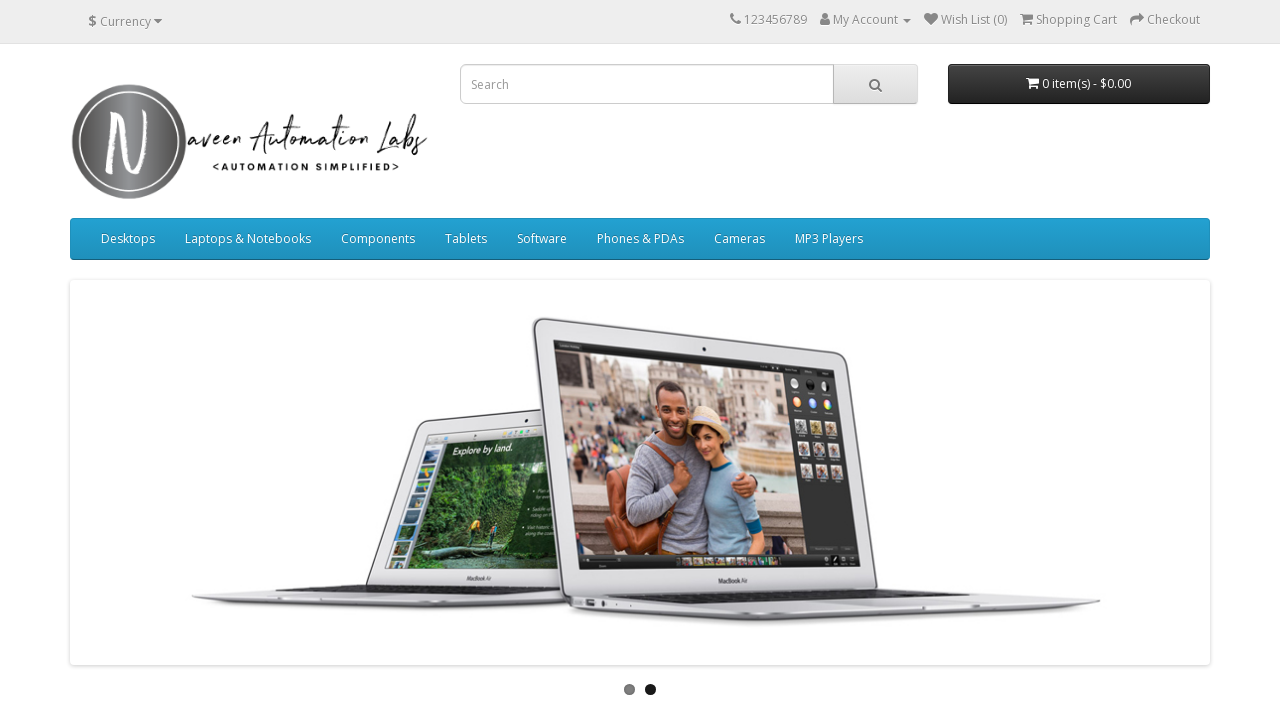

Located OpenCart logo element
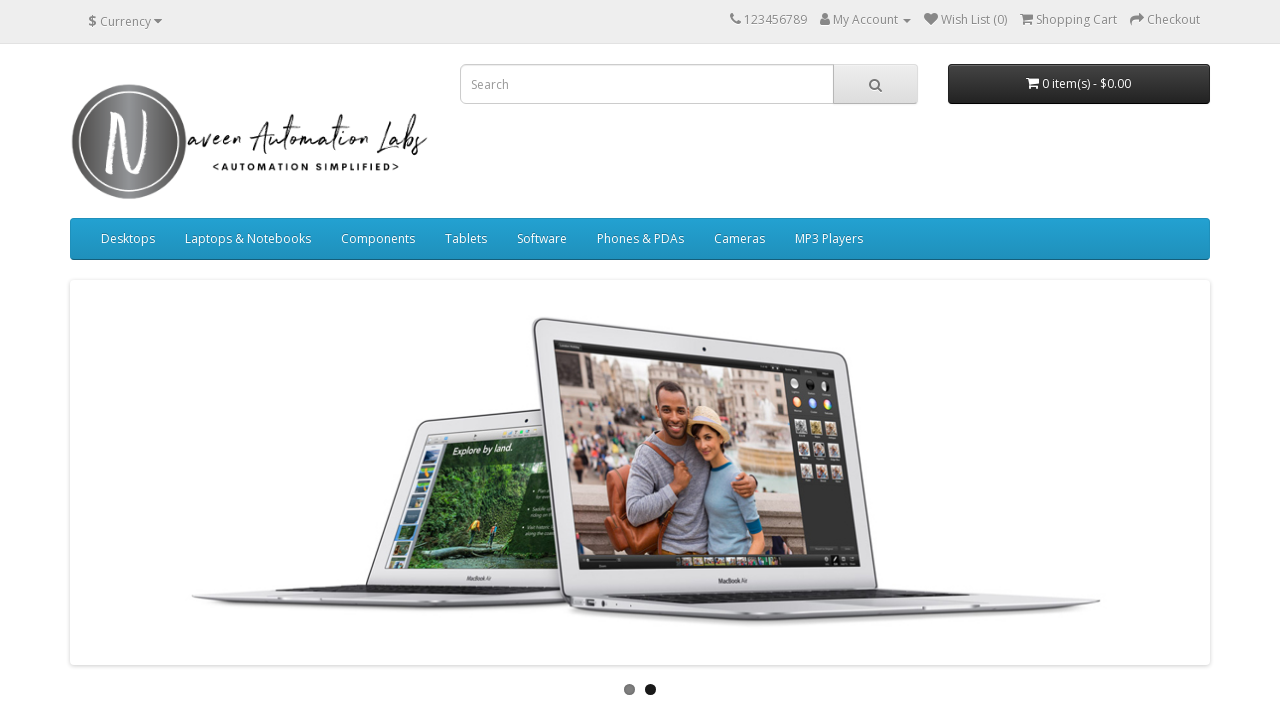

OpenCart logo became visible on the homepage
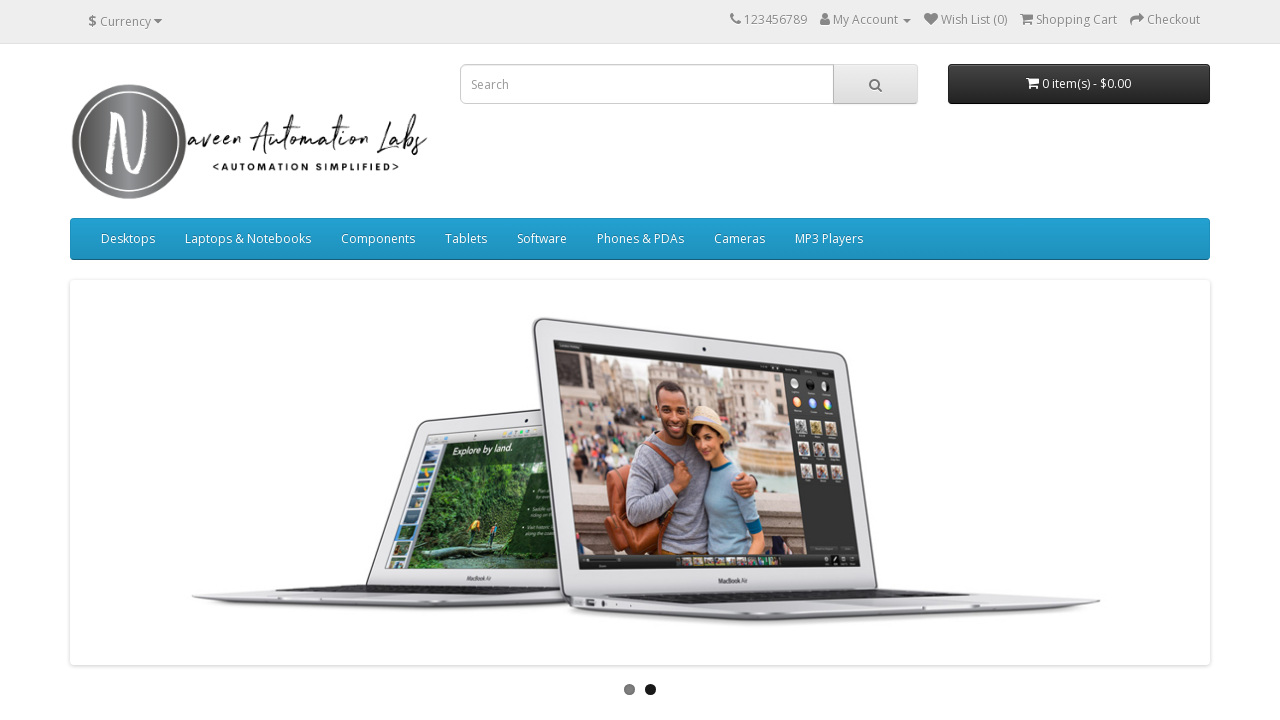

Verified that OpenCart logo is visible
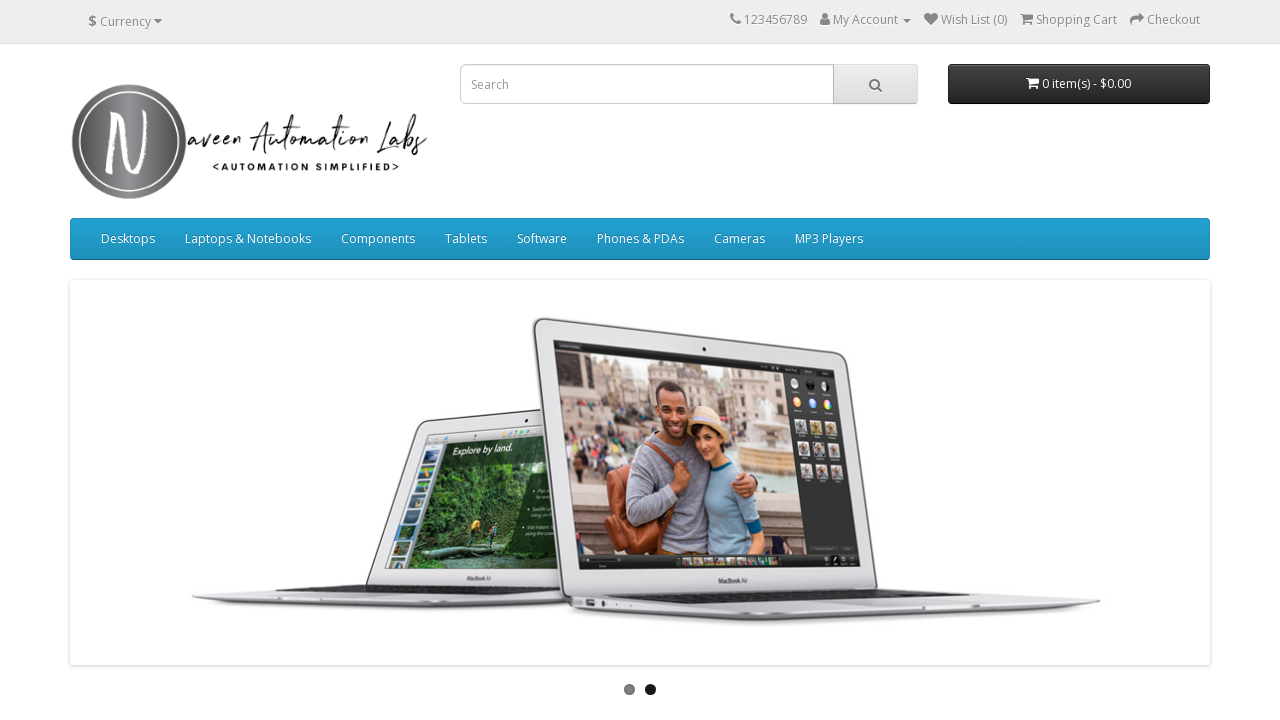

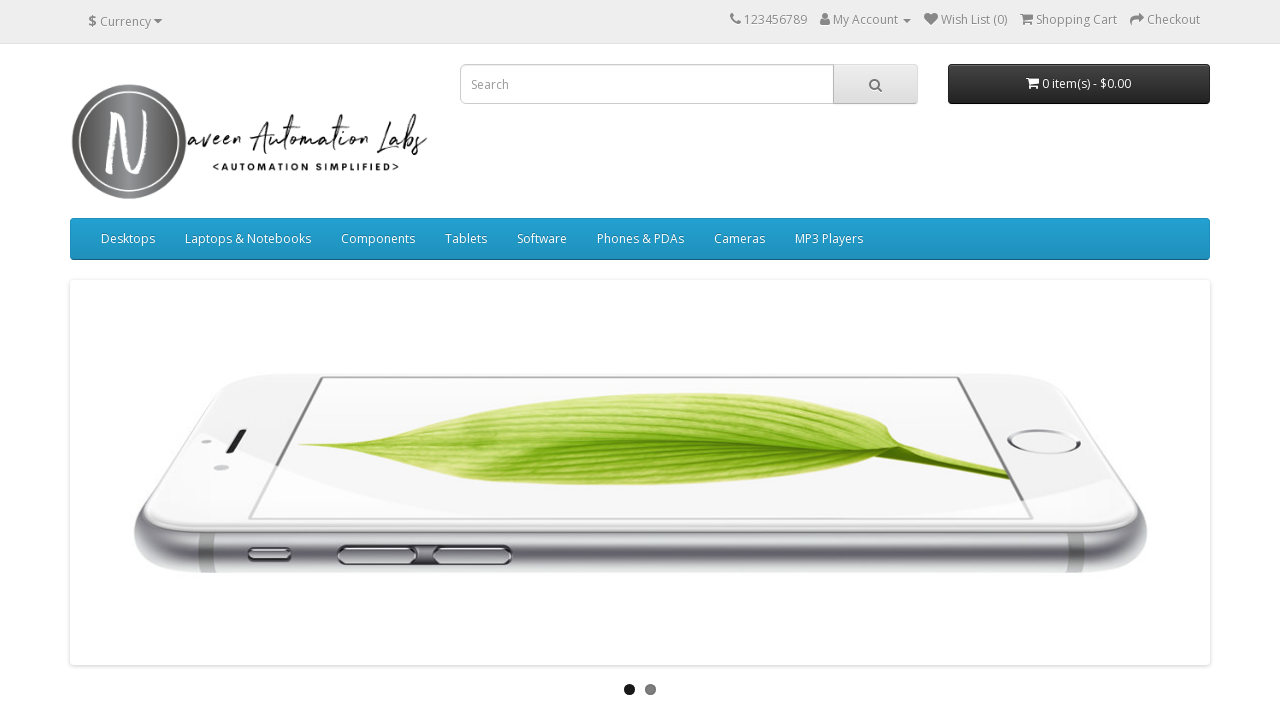